Tests state selection dropdown by selecting Illinois, Virginia, and California in sequence using different selection methods

Starting URL: https://practice.cydeo.com/dropdown

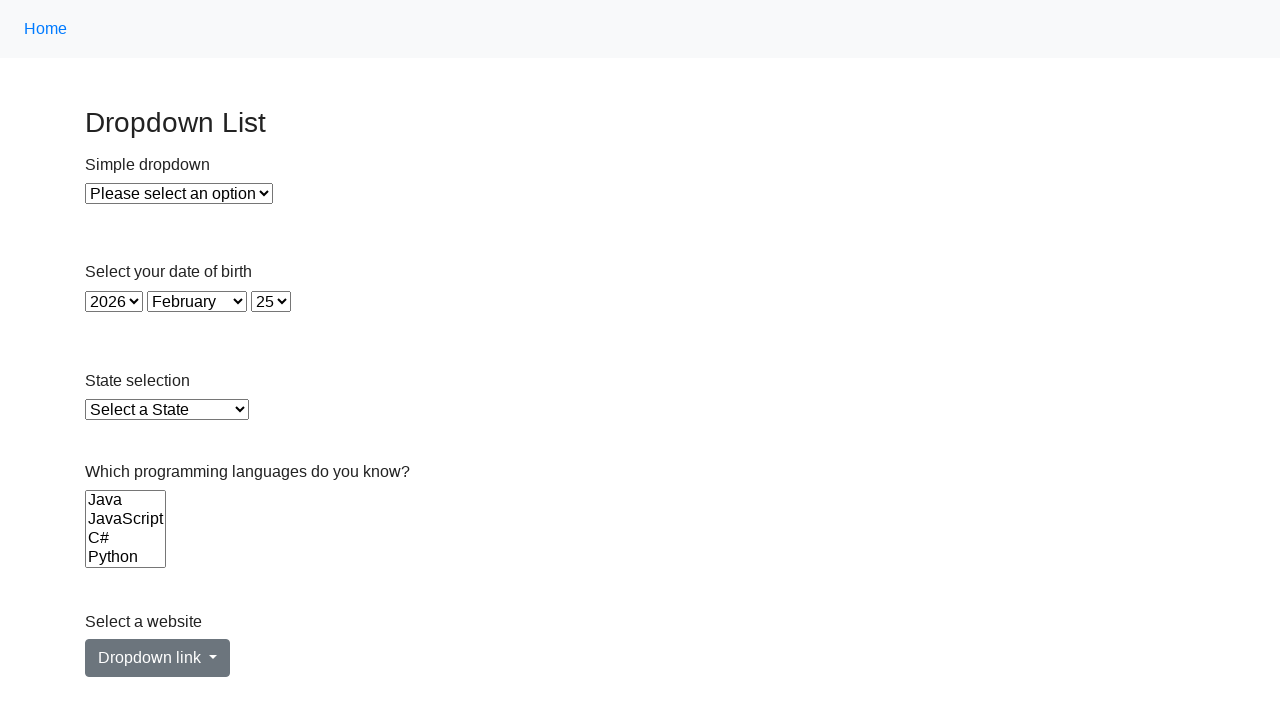

Located state dropdown element
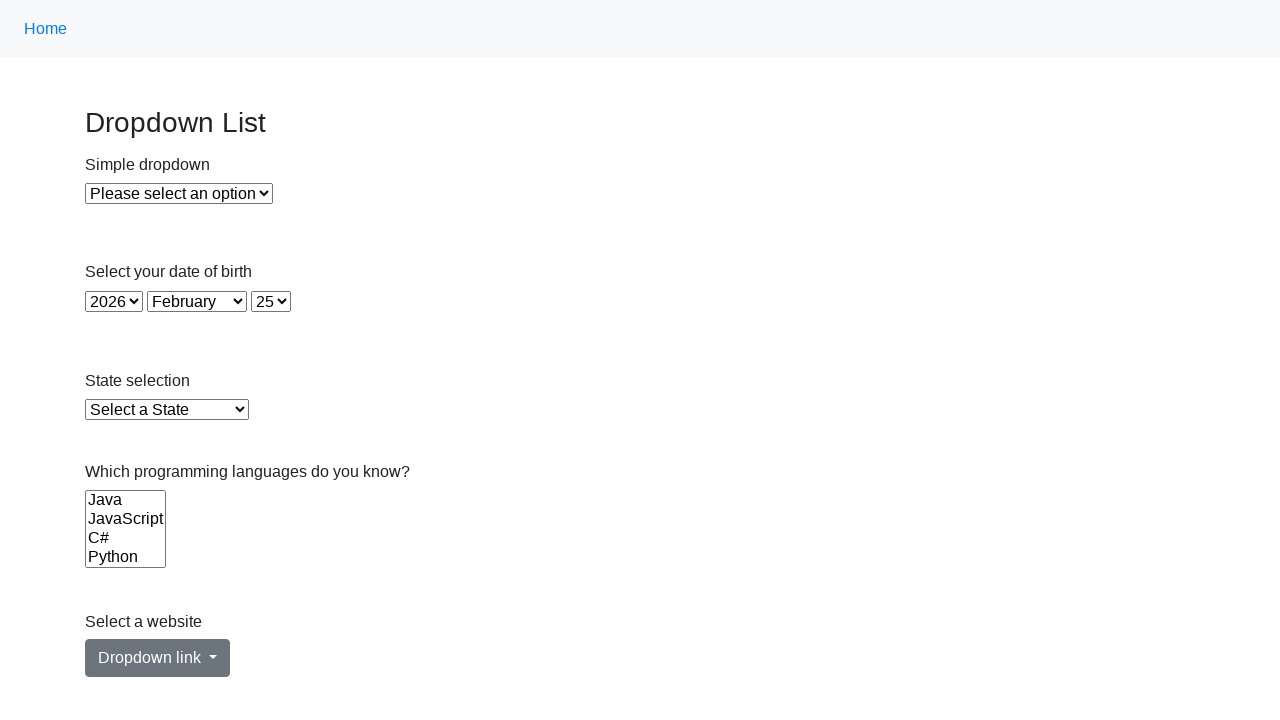

Selected Illinois from dropdown using value 'IL' on select#state
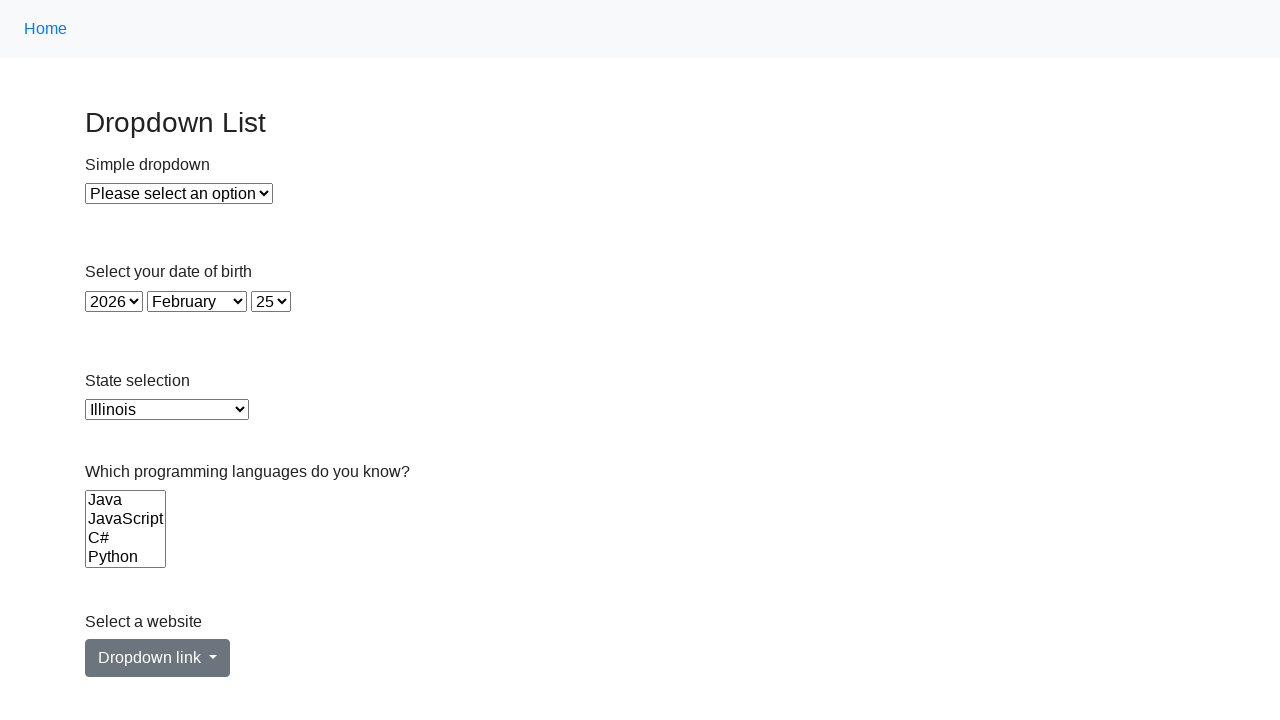

Selected Virginia from dropdown using visible text on select#state
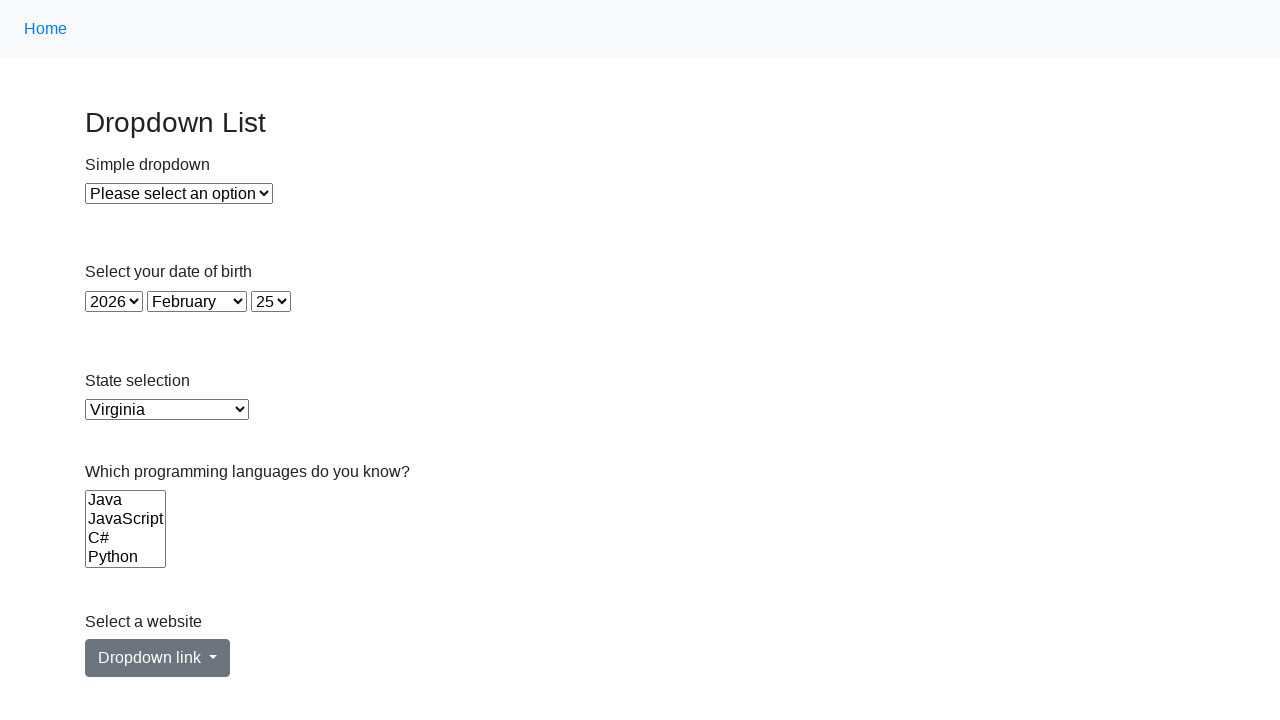

Selected California from dropdown using index 5 on select#state
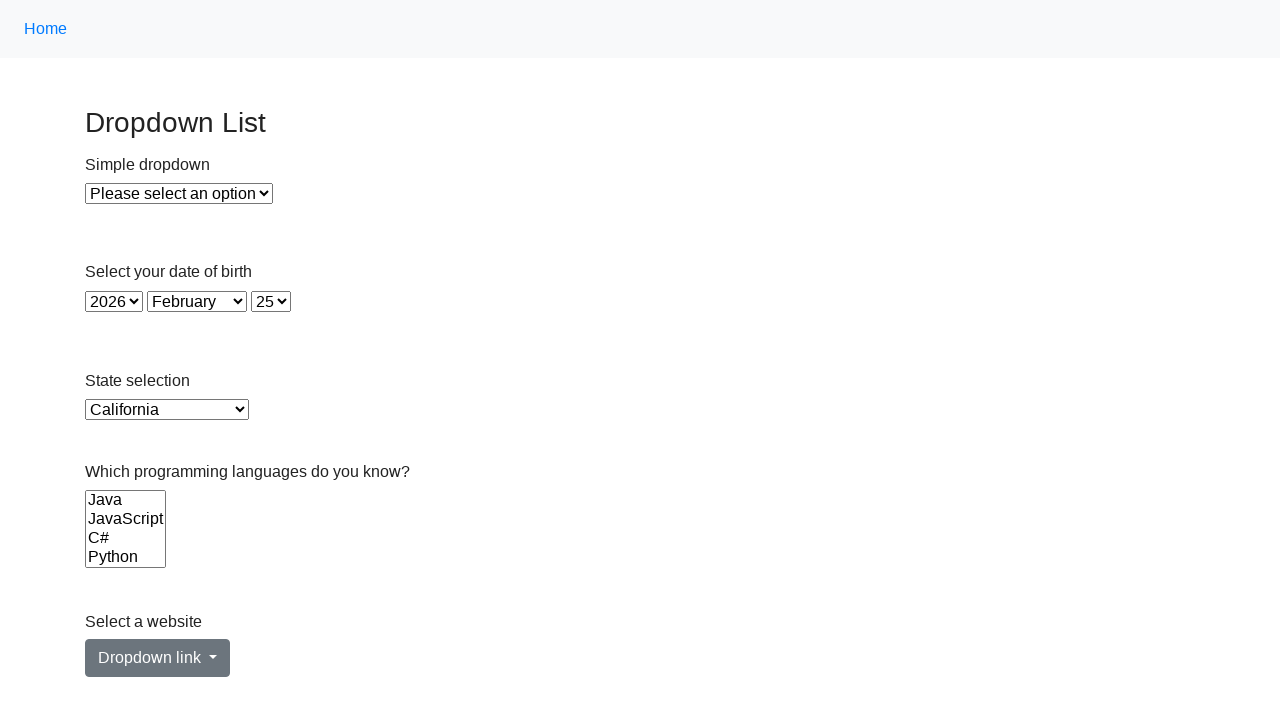

Verified final selection is California
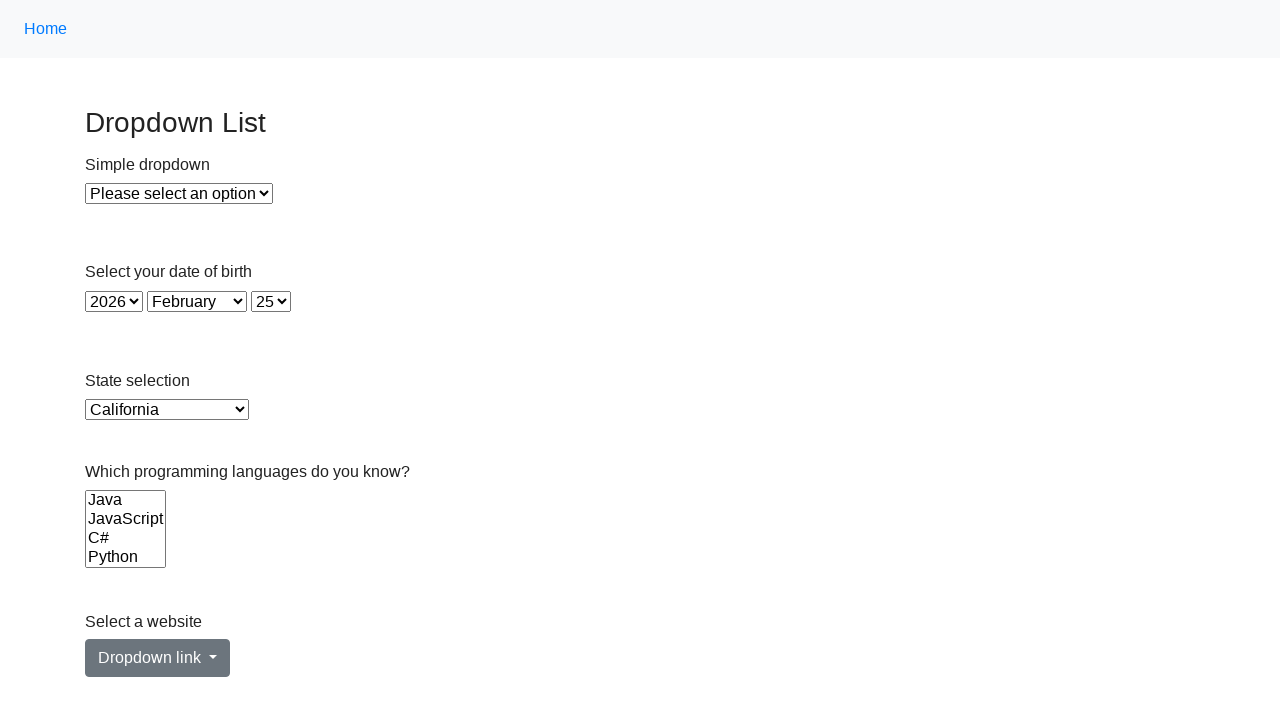

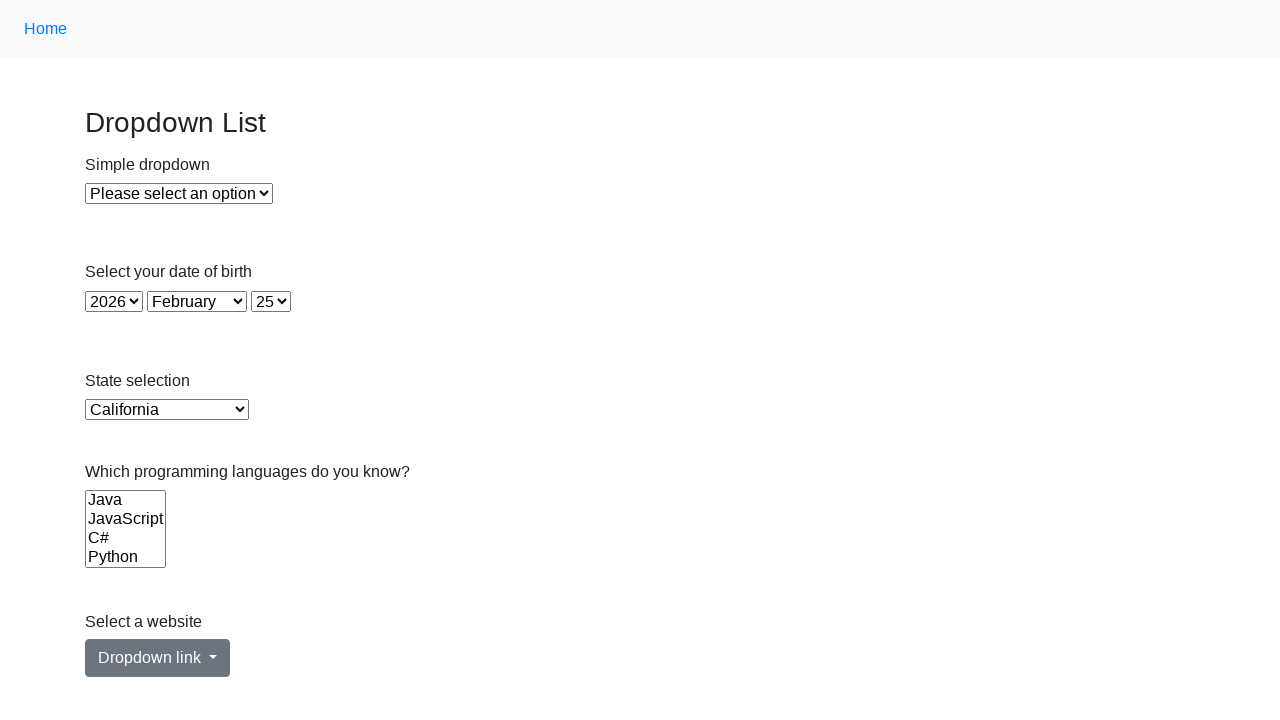